Tests popup window handling by clicking a link that opens a popup window, then closes the child popup while keeping the parent window active.

Starting URL: http://omayo.blogspot.com/

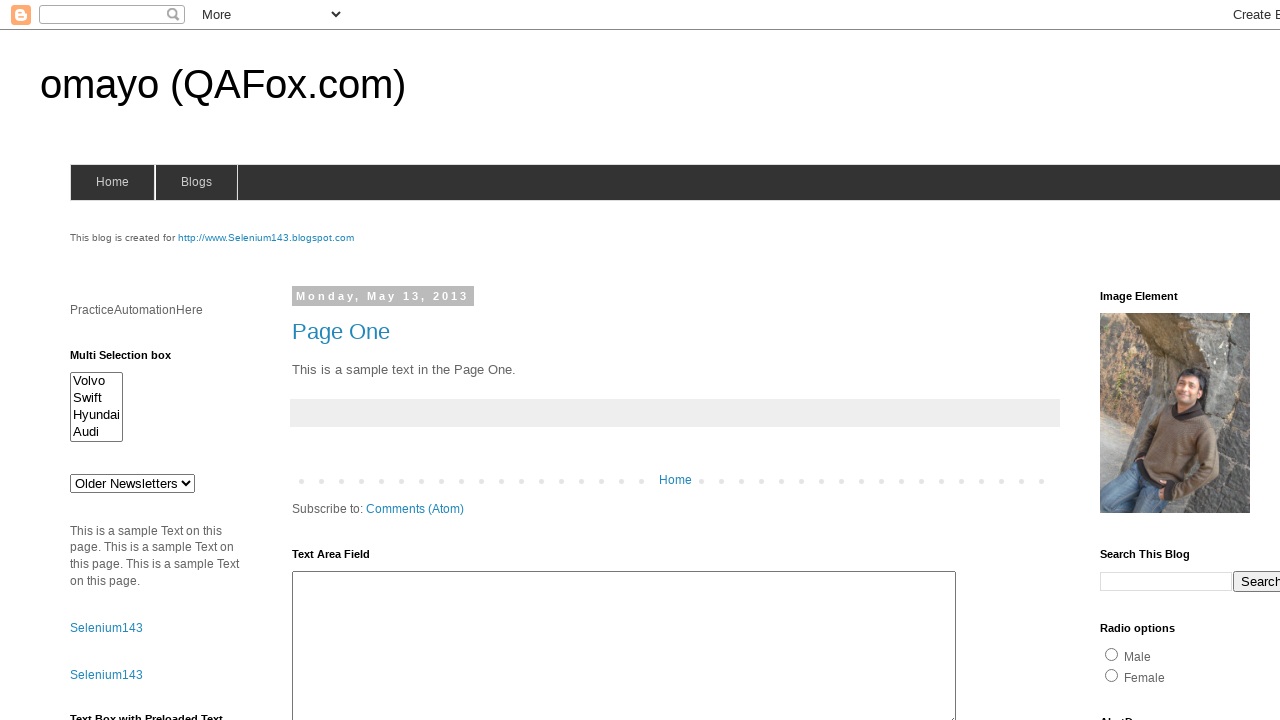

Clicked link to open a popup window at (132, 360) on xpath=//a[.='Open a popup window']
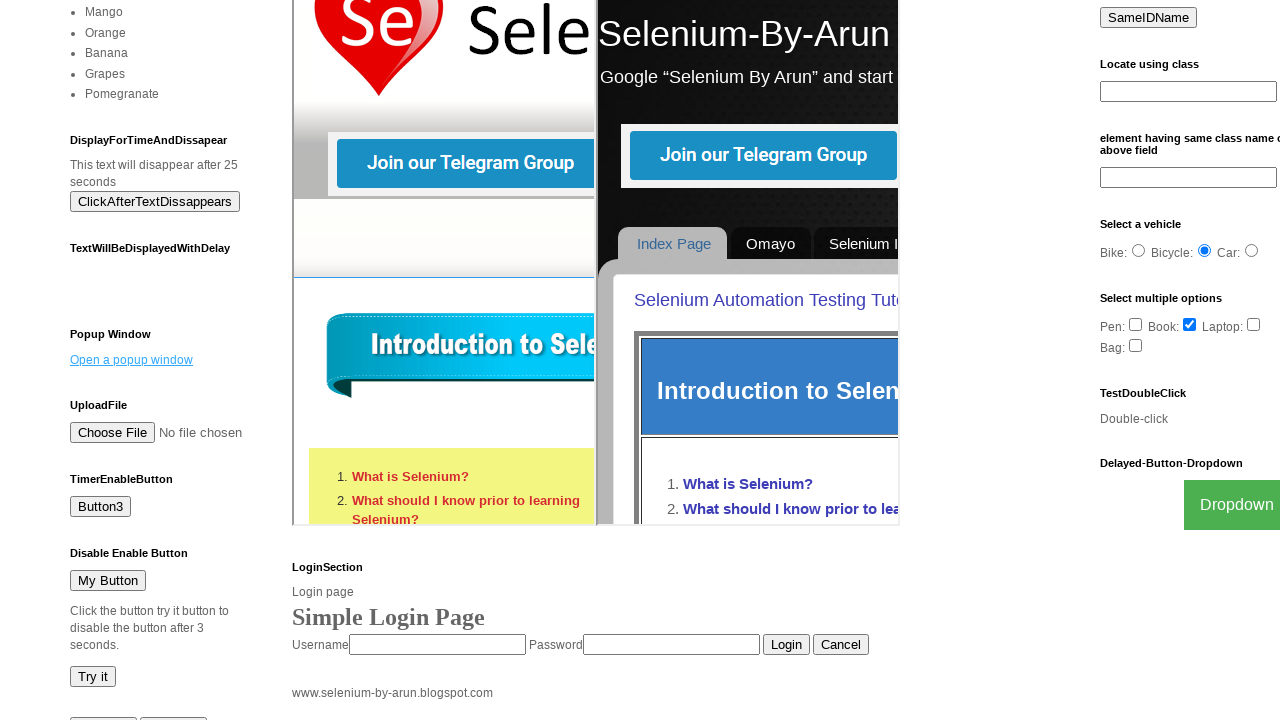

Popup window opened and reference captured
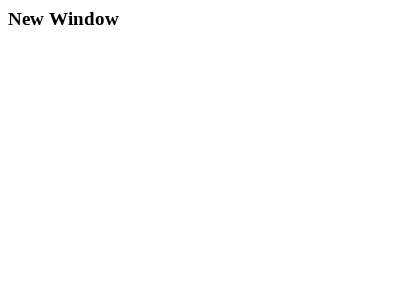

Popup window loaded (domcontentloaded state reached)
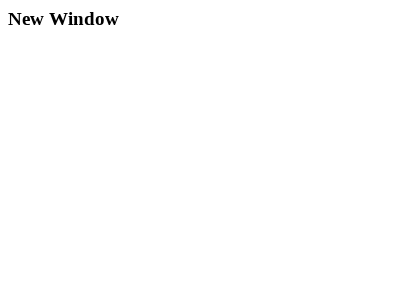

Closed the child popup window
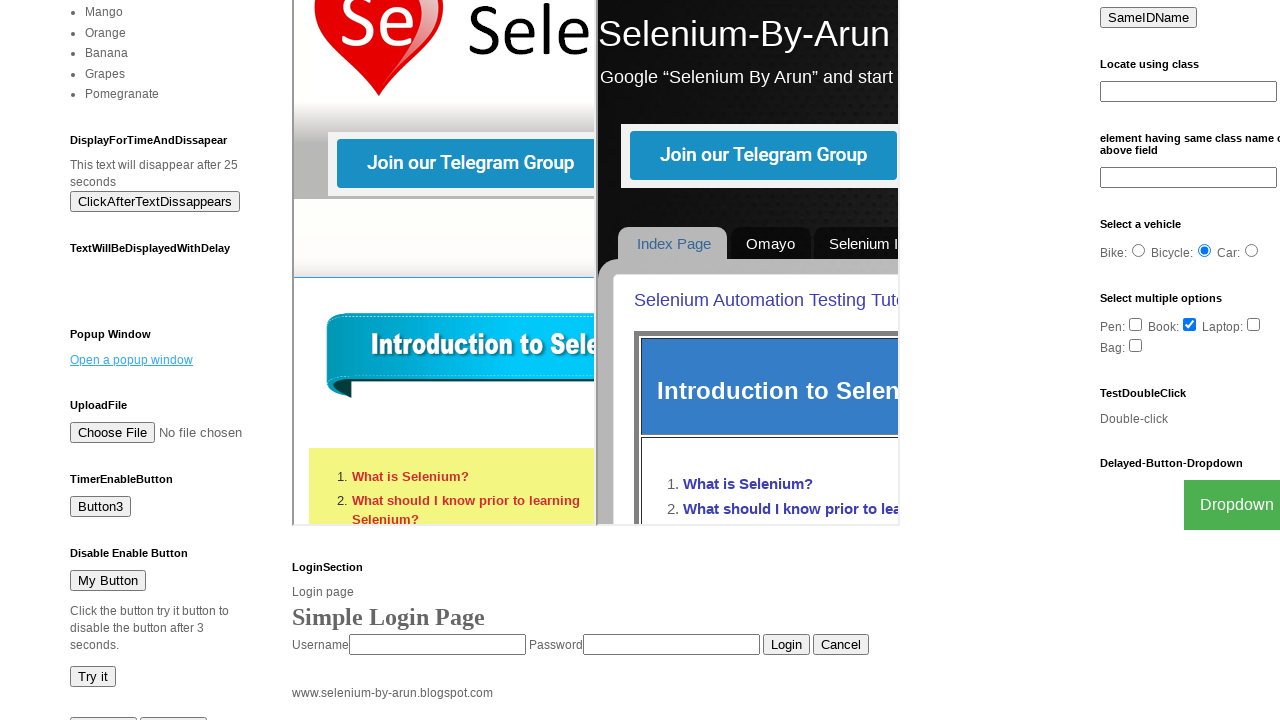

Verified parent page is still active by locating popup link element
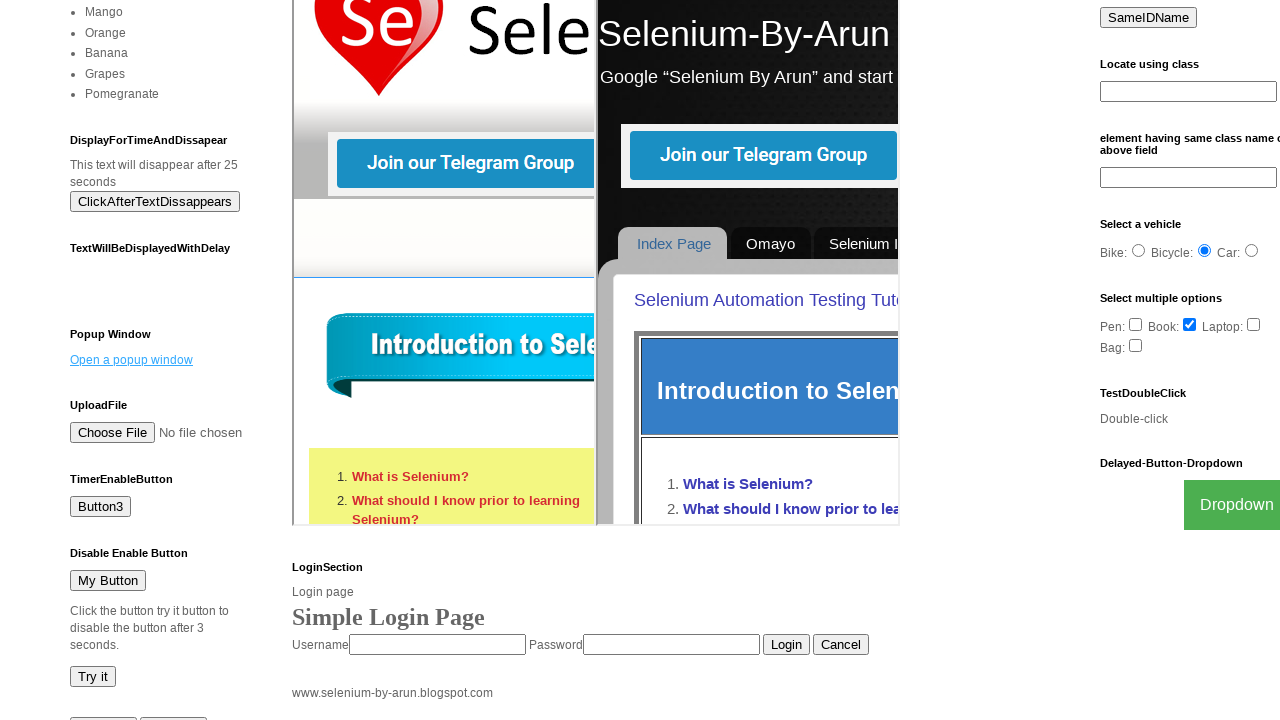

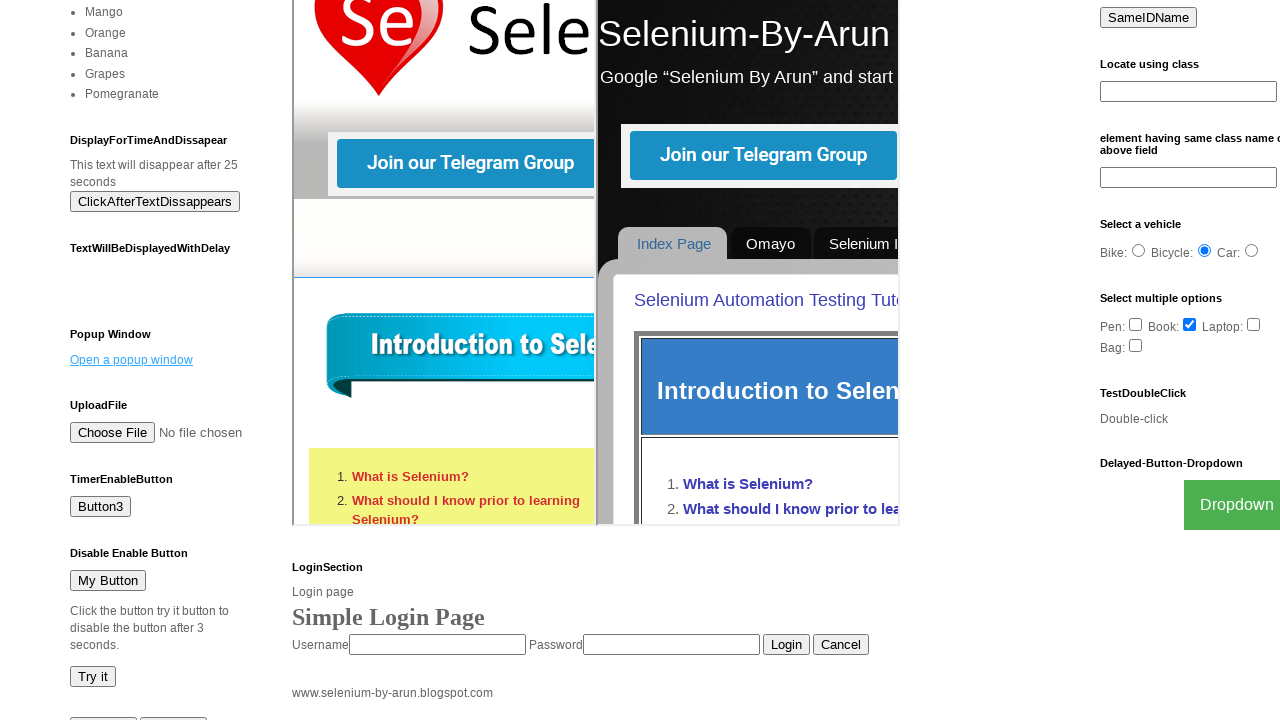